Navigates to the OWASP Juice Shop demo application and verifies the page loads successfully

Starting URL: https://juice-shop.herokuapp.com/

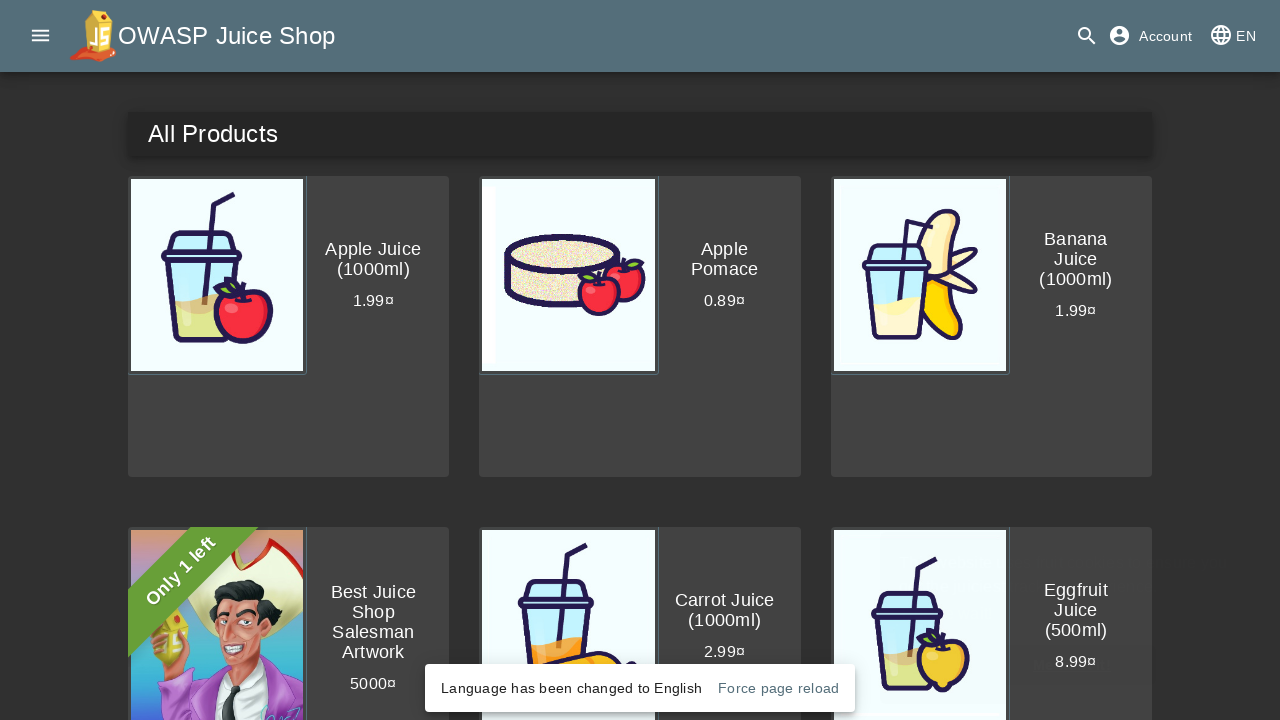

Waited for page to reach domcontentloaded state
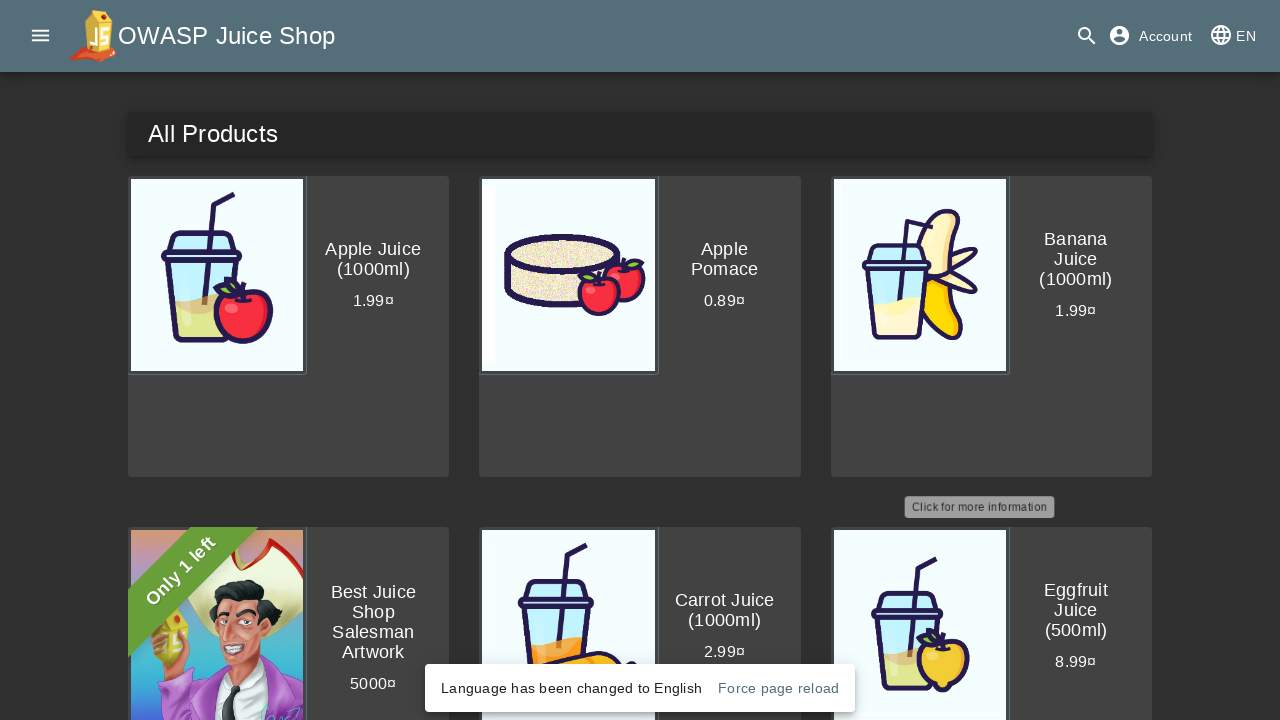

Verified page loaded successfully at URL https://juice-shop.herokuapp.com/#/
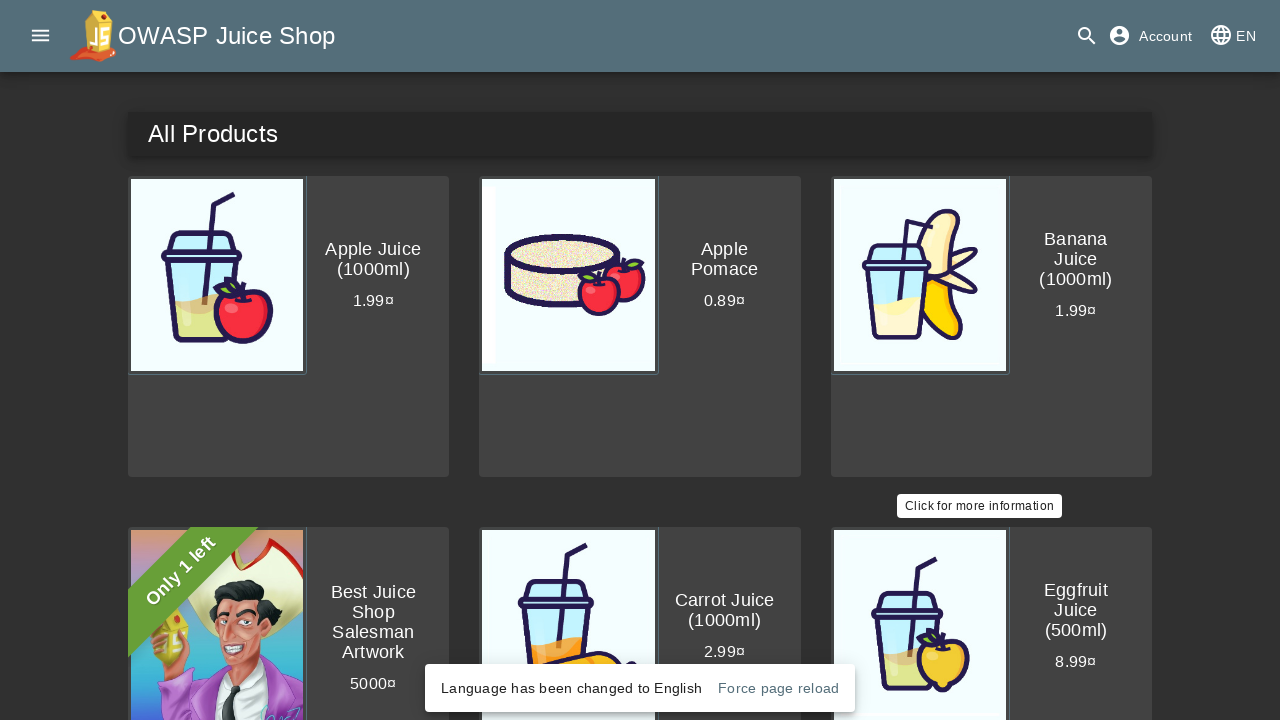

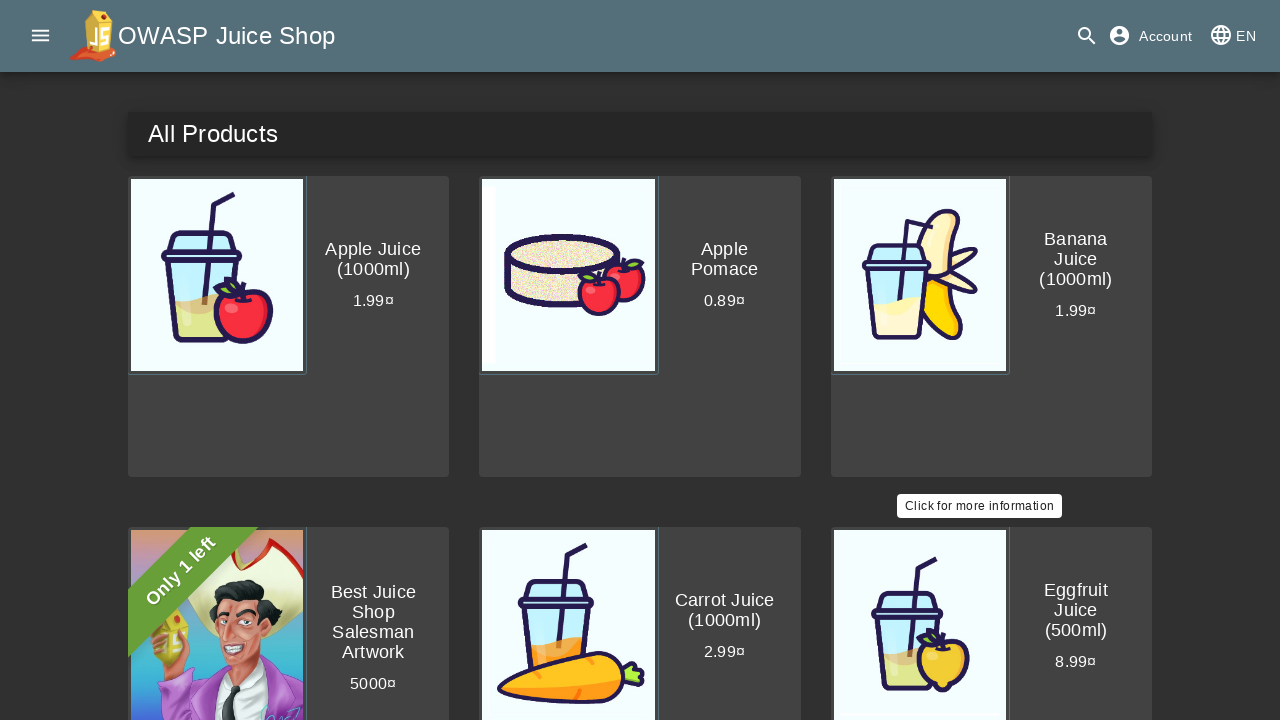